Tests the Learn More button functionality on Jaguar Land Rover website by scrolling down, clicking the button, and verifying the next page loads correctly

Starting URL: https://www.jaguarlandrover.com/

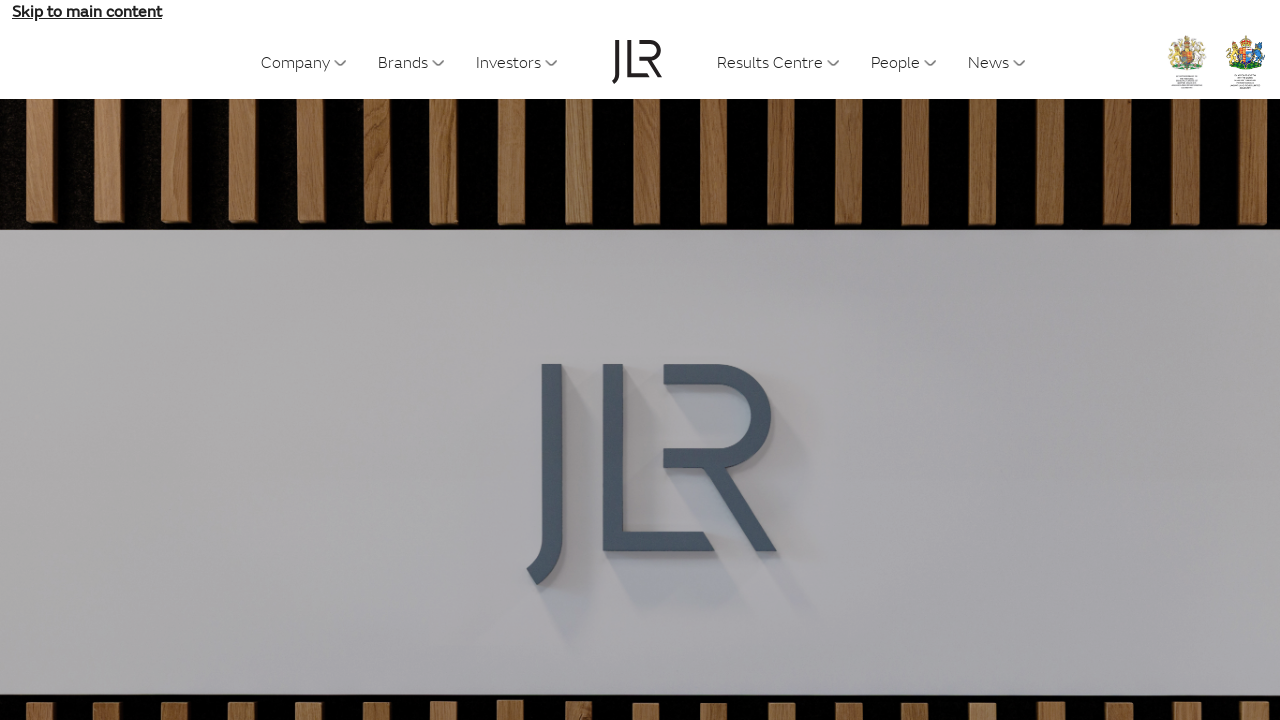

Scrolled down 500px to reveal Learn More button
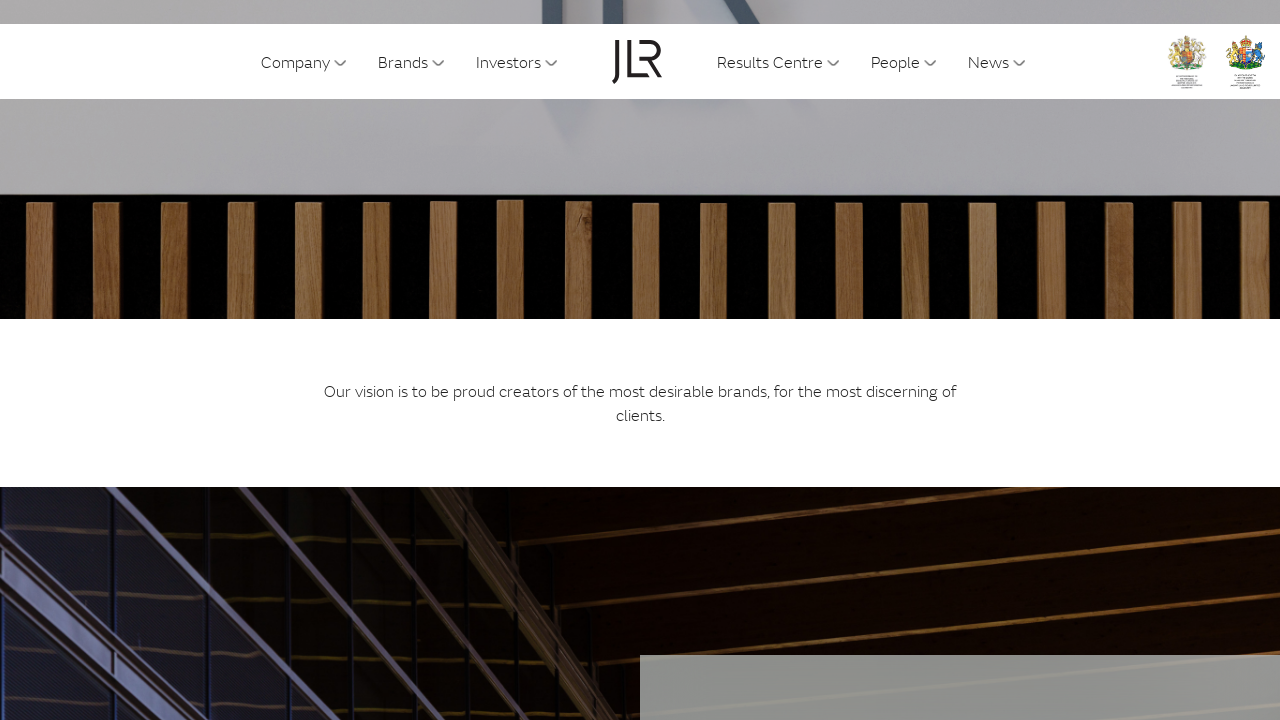

Clicked Learn More button at (790, 360) on //*[@id="block-jlr-corporate-2024-mainpagecontent"]/div[1]/div/div/div[3]/div/di
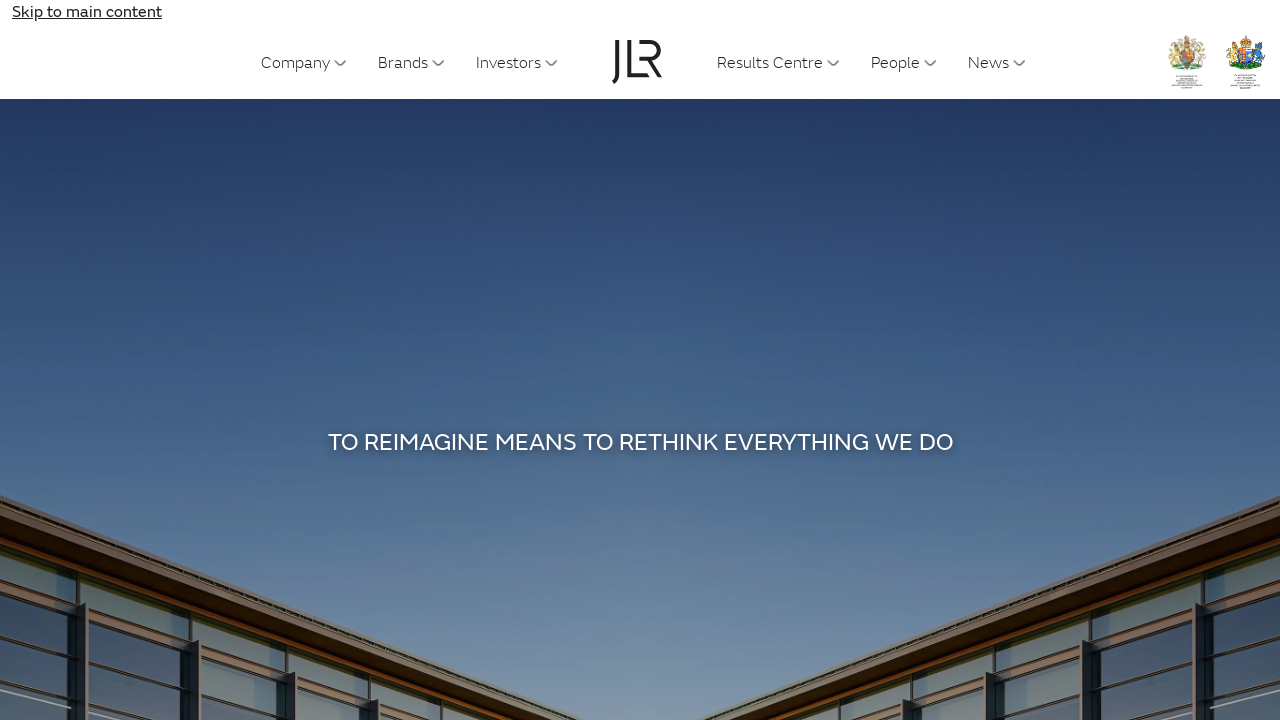

Verified next page loaded with hero wrapper text element
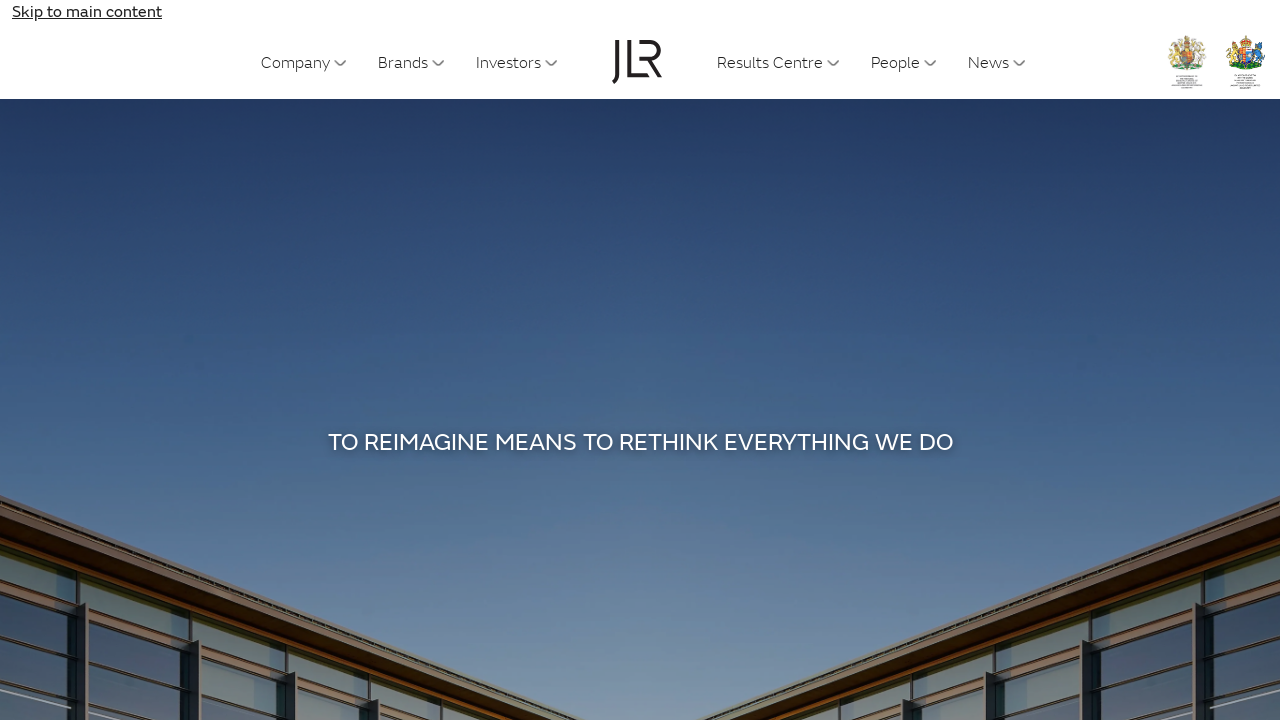

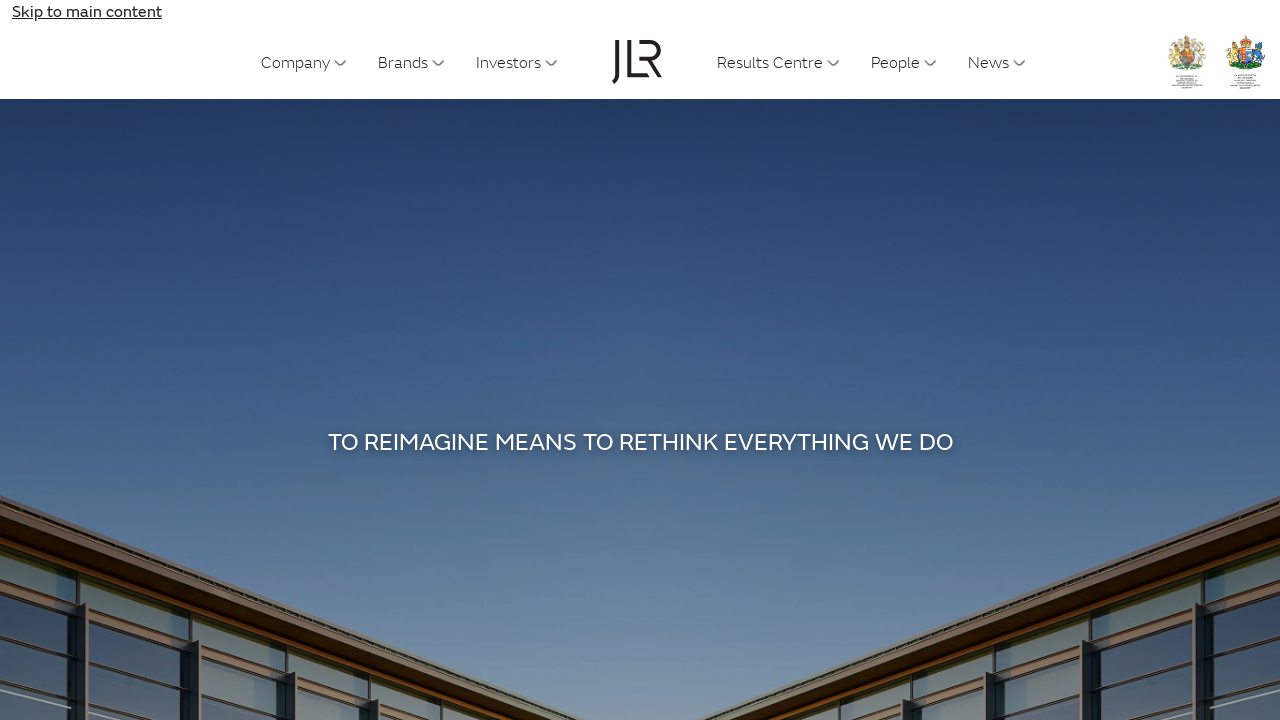